Tests JavaScript prompt alert functionality by triggering a prompt alert, entering text into it, and accepting the alert

Starting URL: https://v1.training-support.net/selenium/javascript-alerts

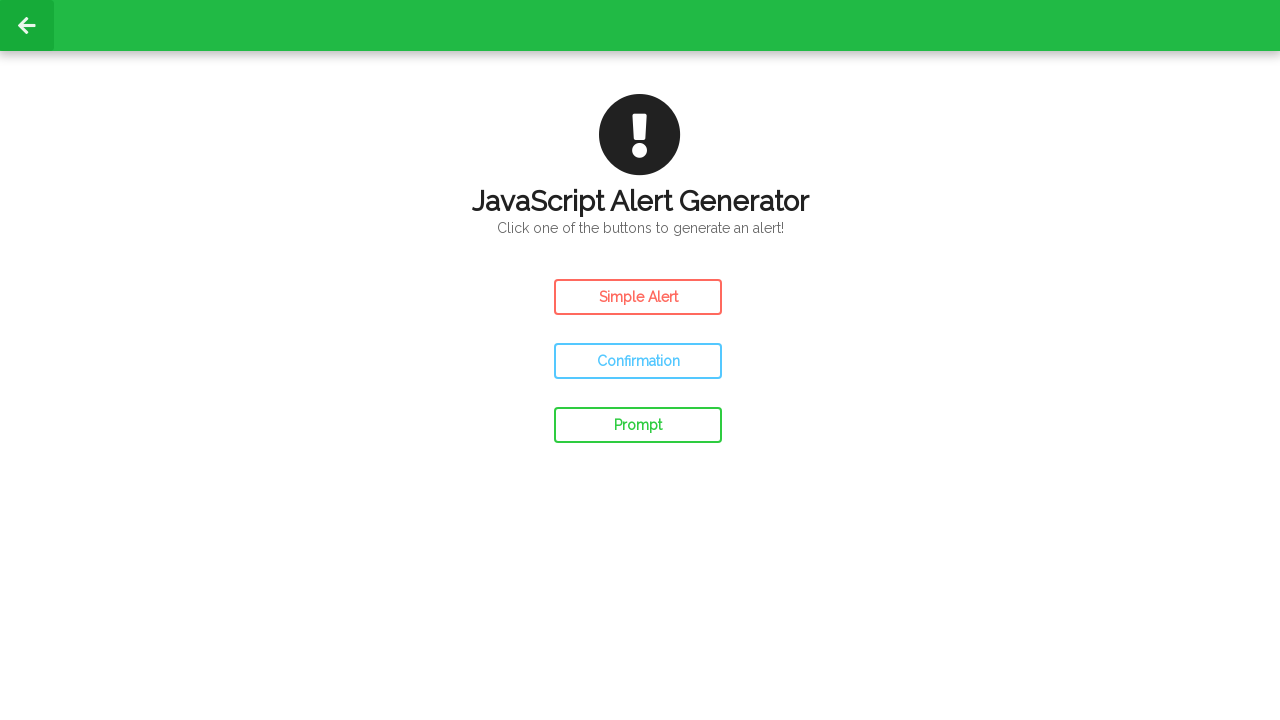

Clicked the prompt alert button at (638, 425) on #prompt
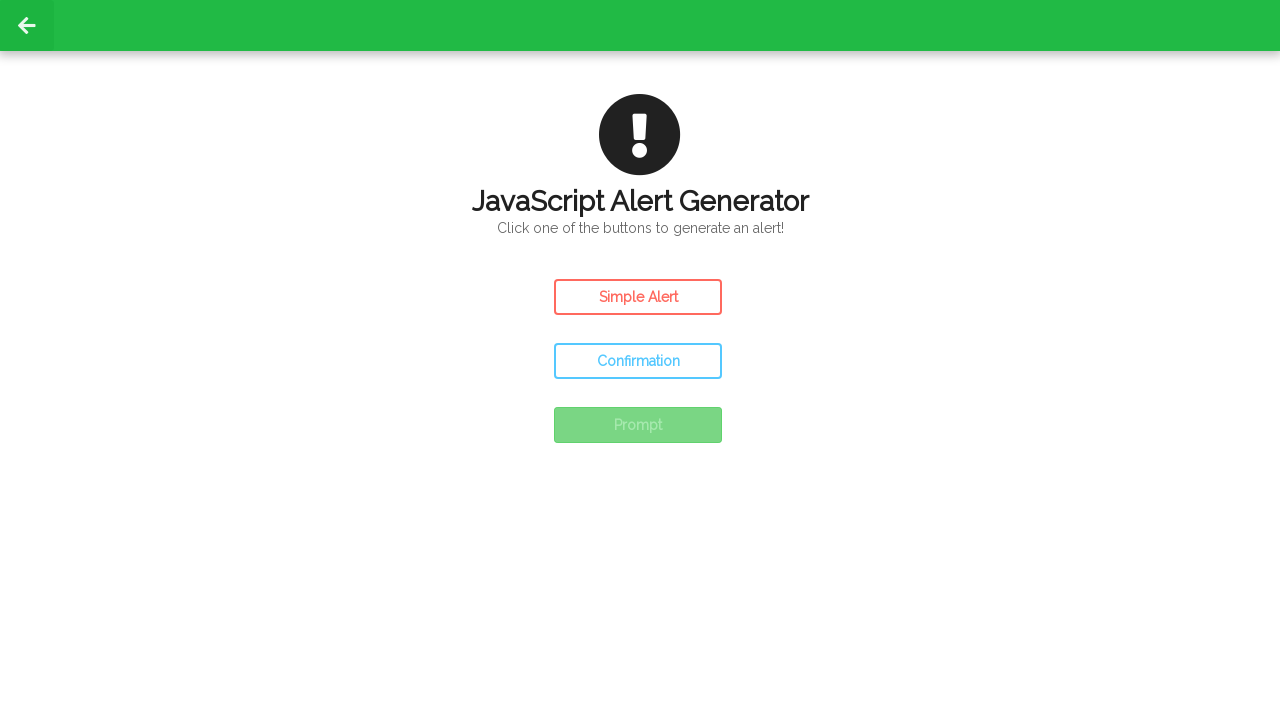

Set up dialog handler to accept prompt with text 'Awesome!'
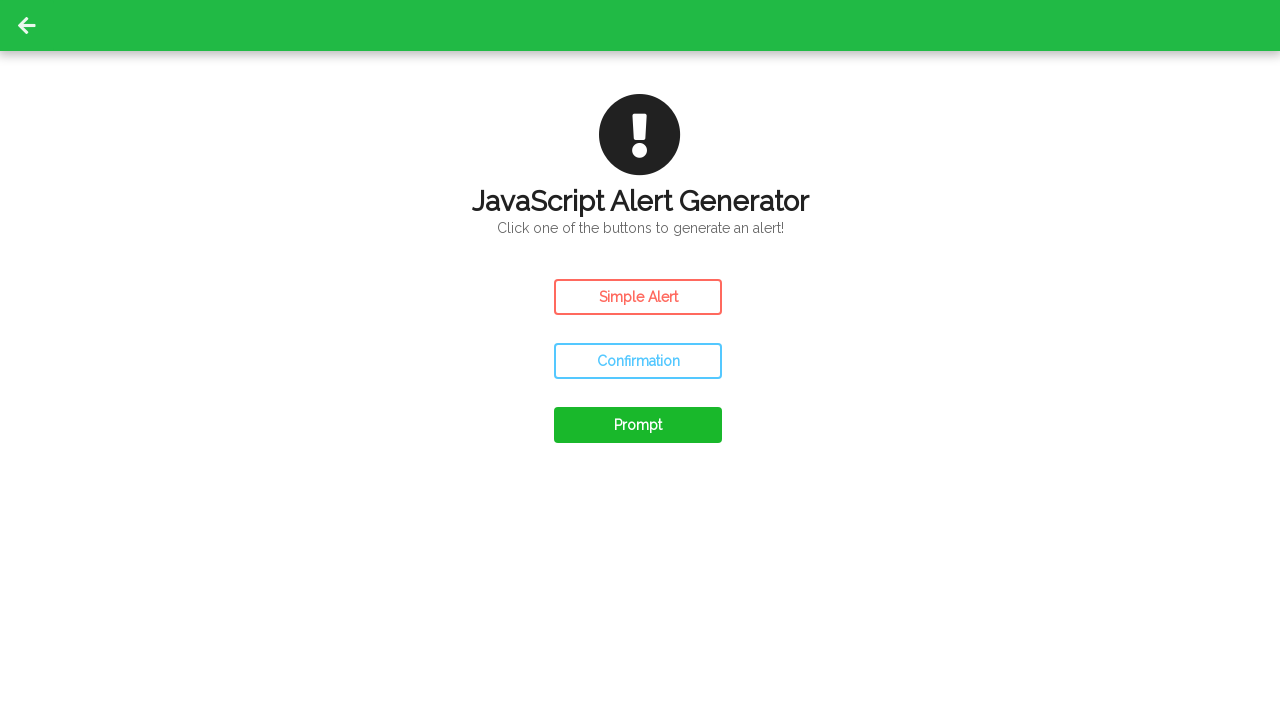

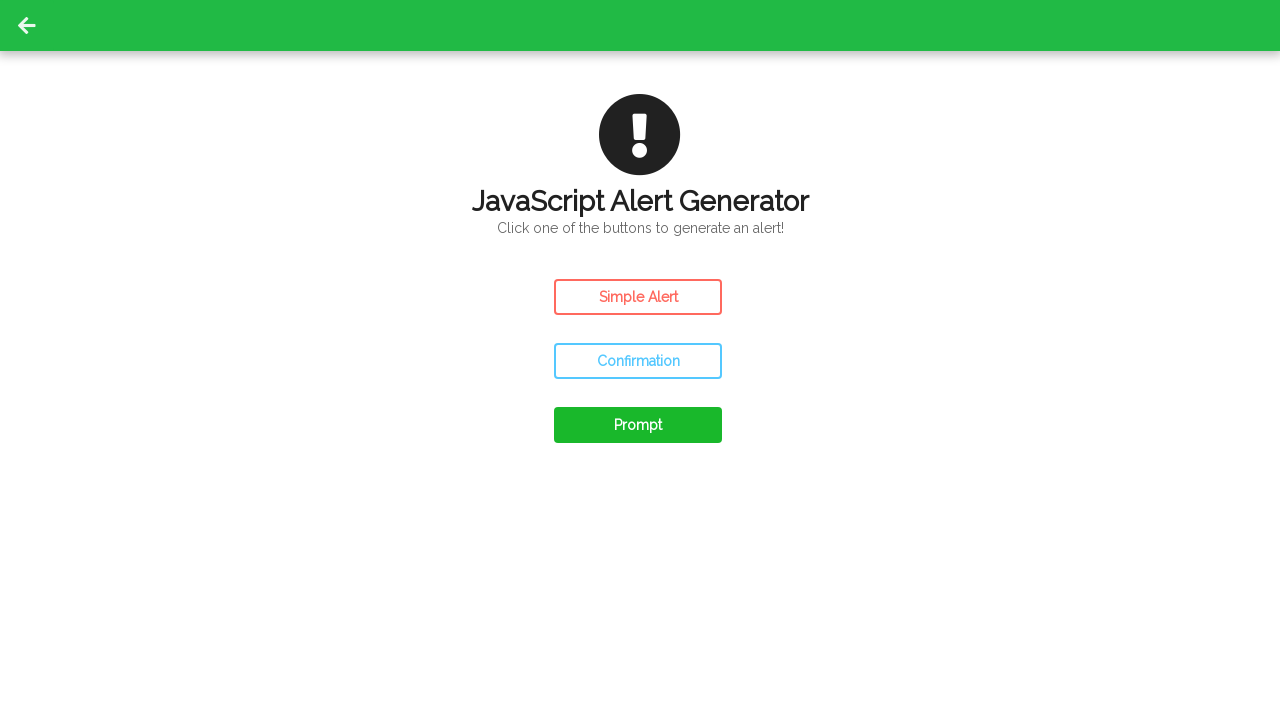